Tests video playback functionality on Jesus Film Project website by navigating to the watch page, clicking on a specific video titled "Jesus Calms the Storm", and verifying that video elements load correctly on the video page.

Starting URL: https://www.jesusfilm.org/watch

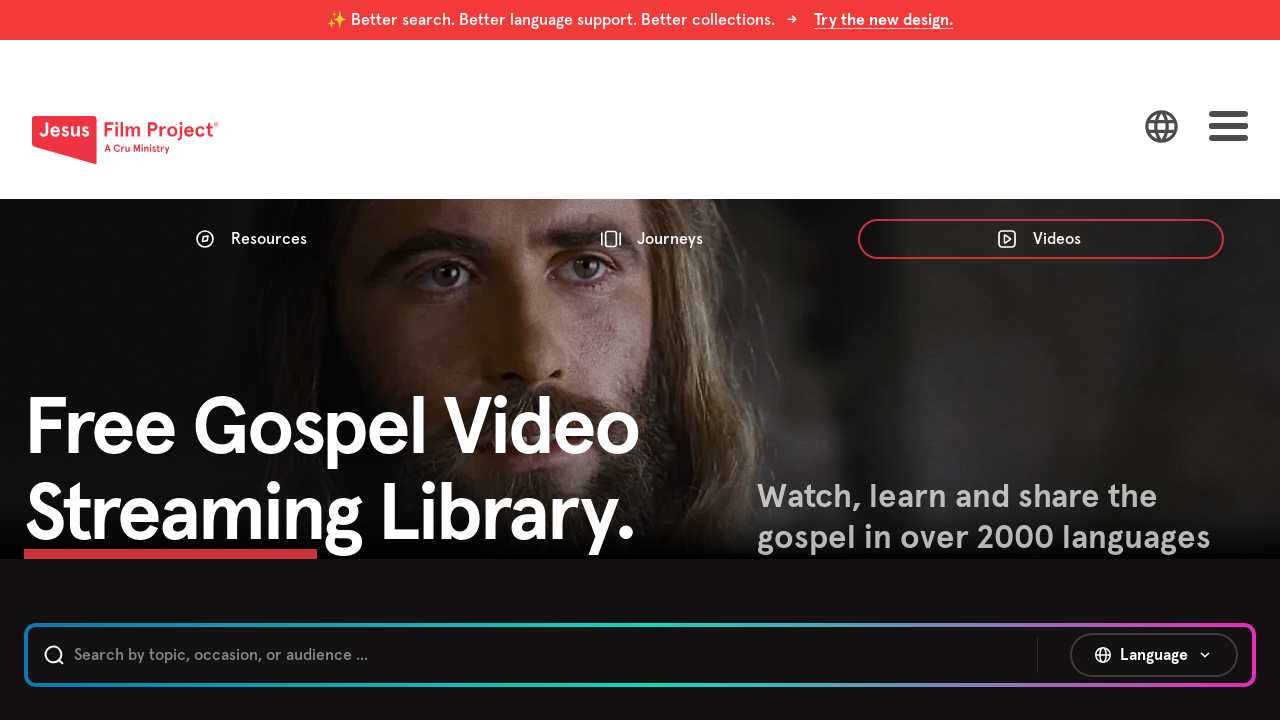

Page DOM content loaded
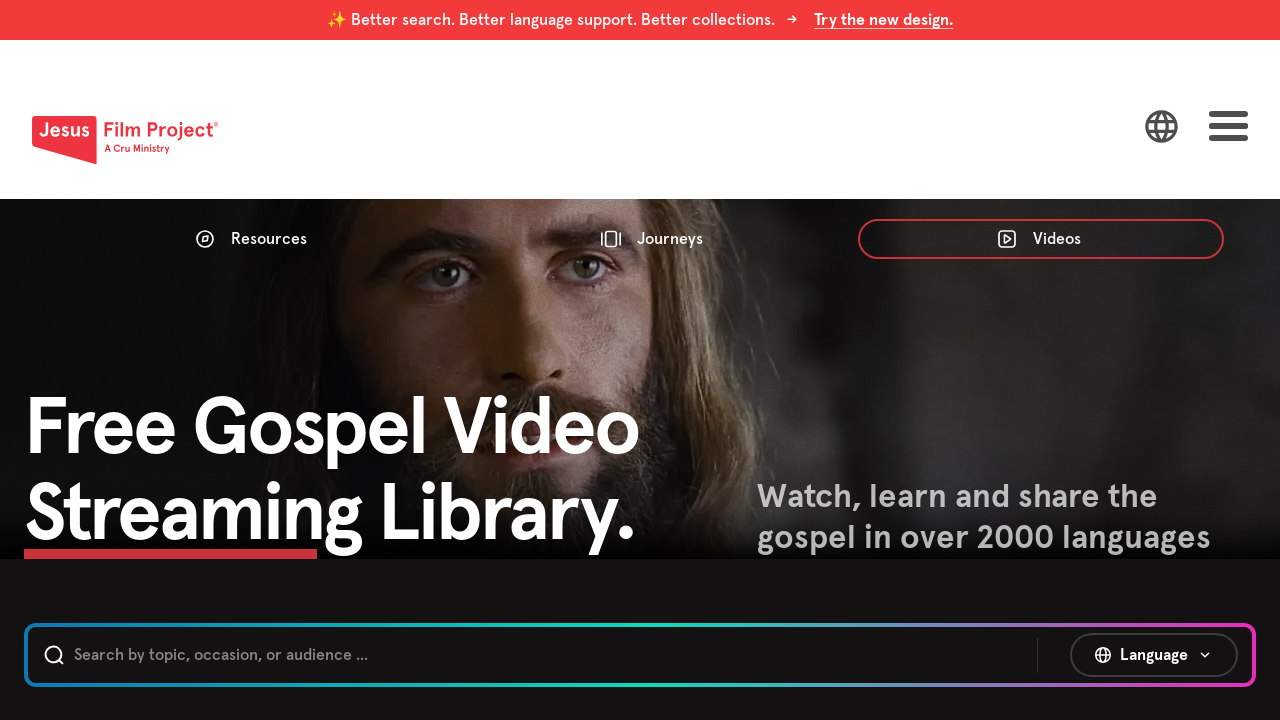

Video card or button elements appeared on the page
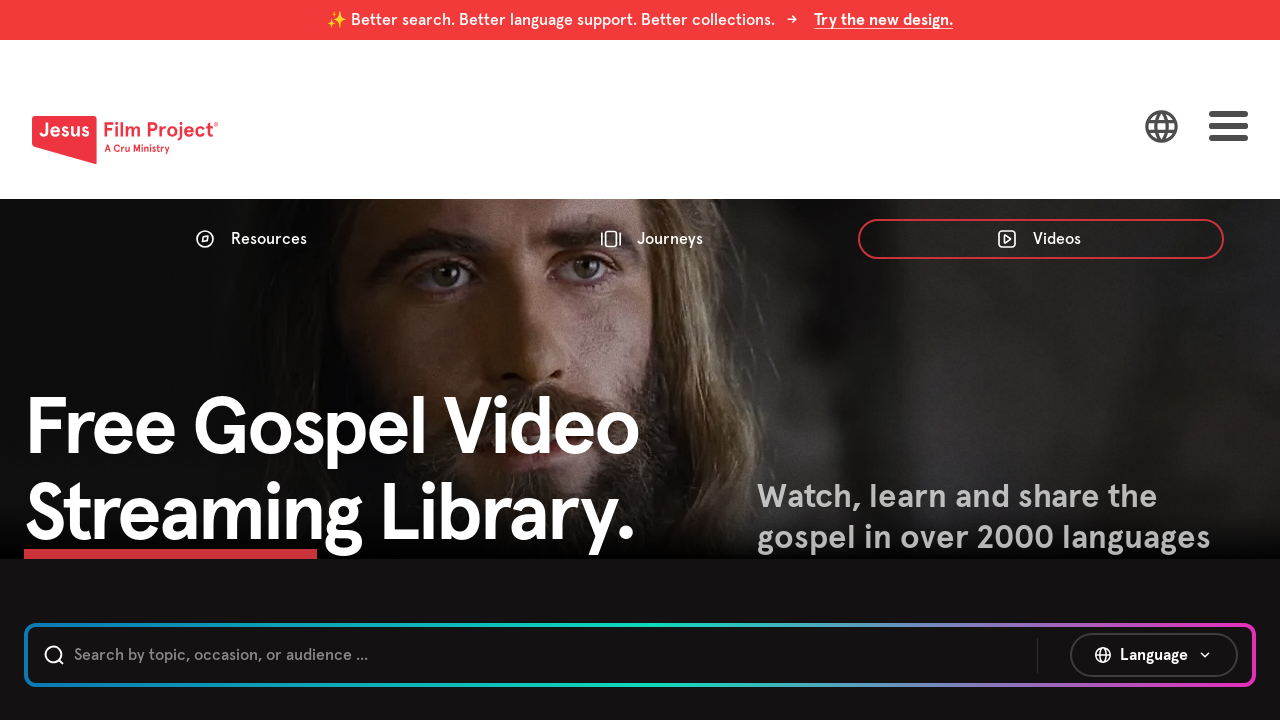

Located 'Jesus Calms the Storm' video button
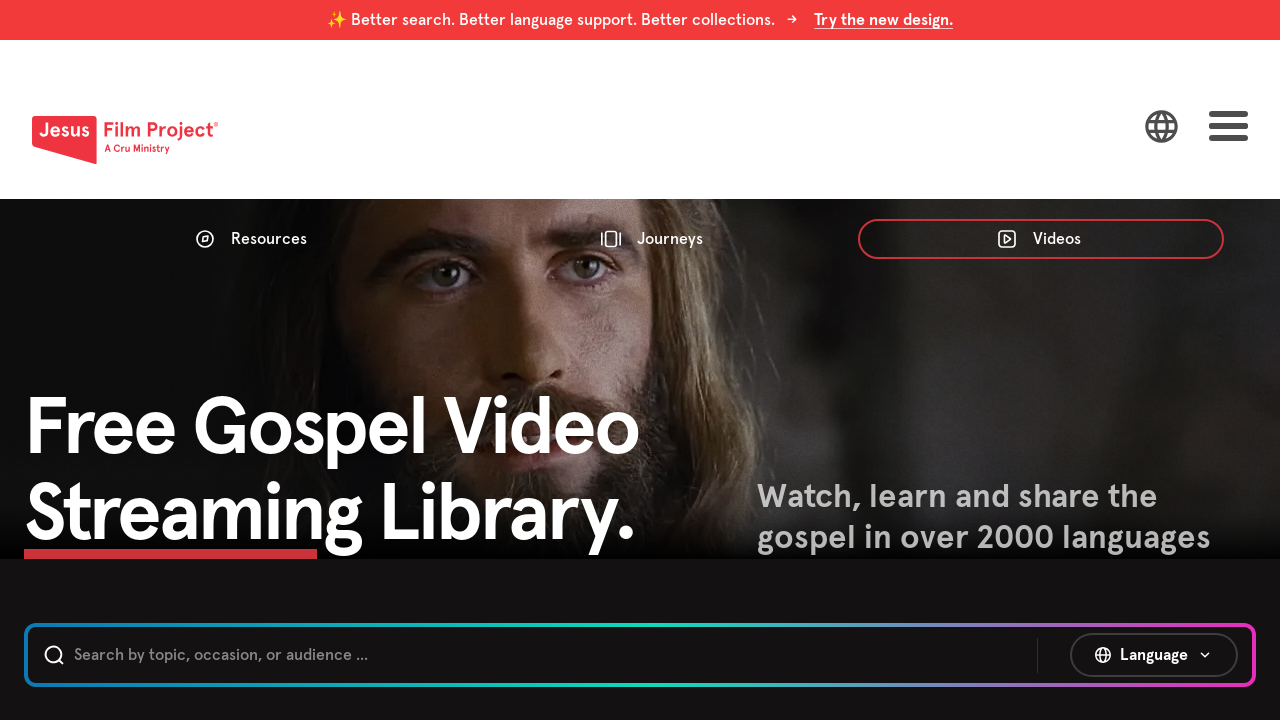

Video button became visible
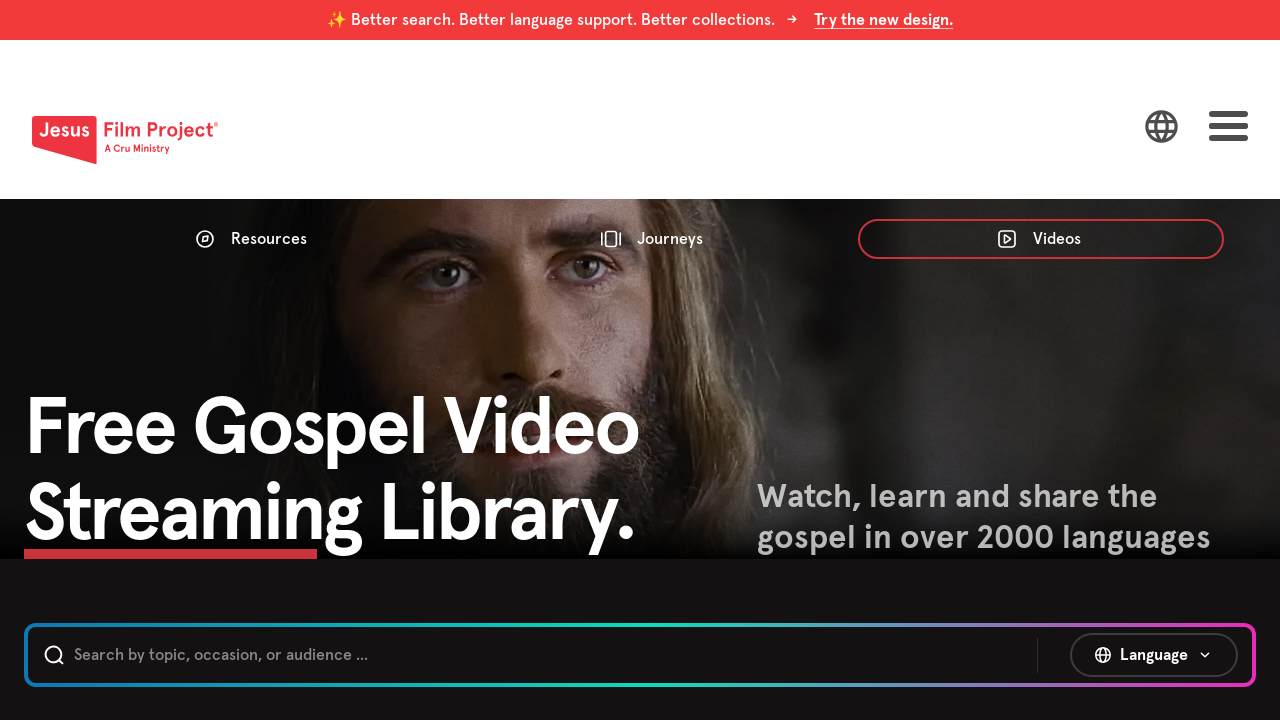

Clicked on 'Jesus Calms the Storm' video to open it at (796, 360) on internal:role=button[name="Jesus Calms the Storm Jesus Calms the Storm Chapter 1
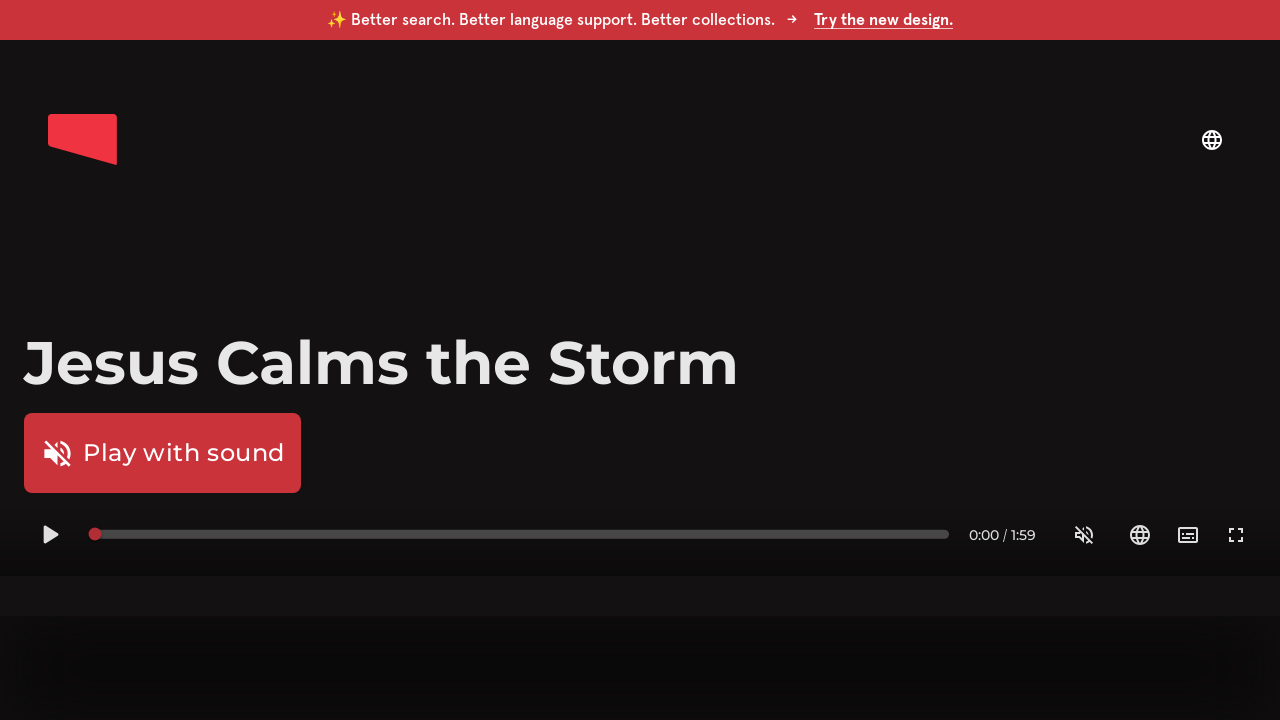

Navigated to video watch page with correct URL pattern
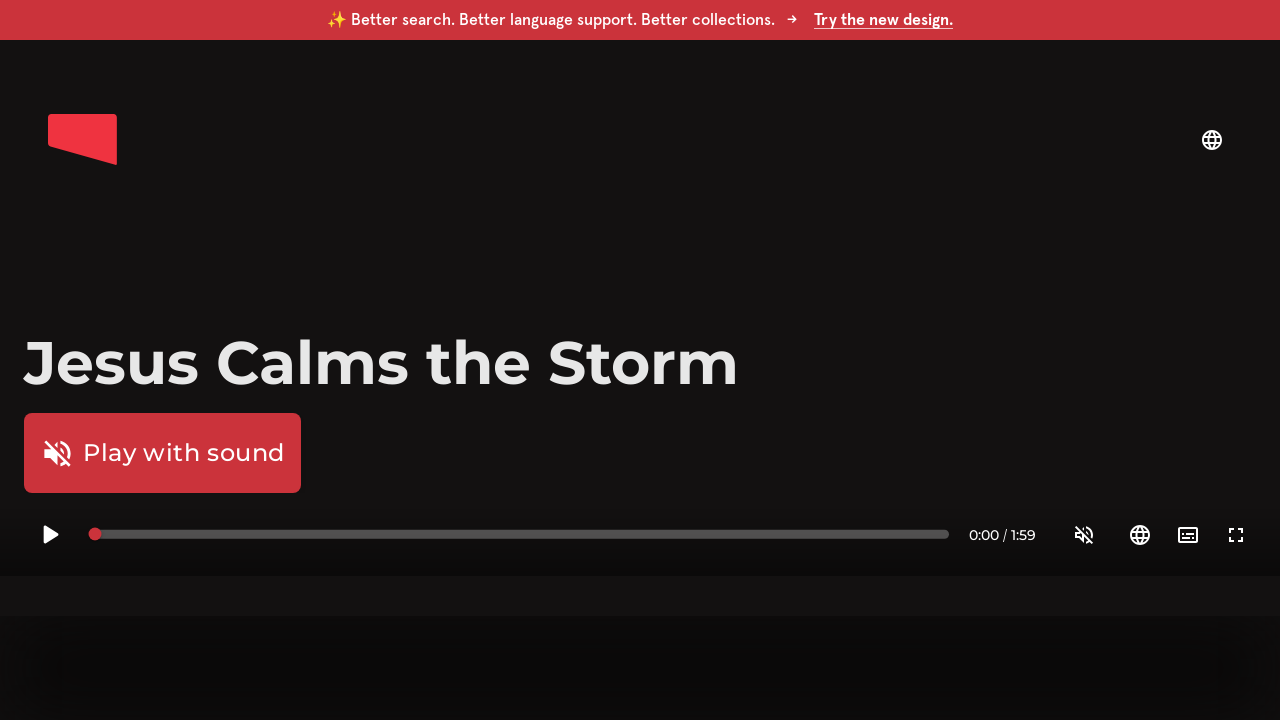

Video player elements loaded on the page
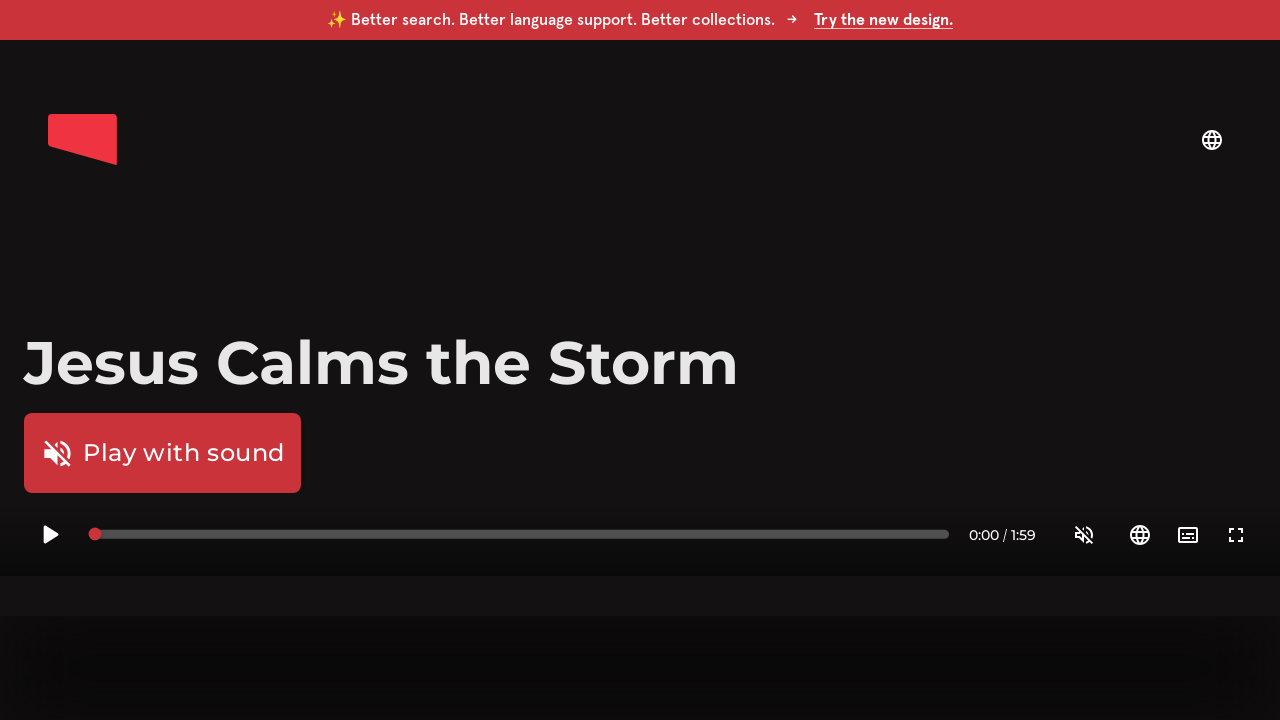

Video elements confirmed to be present in DOM
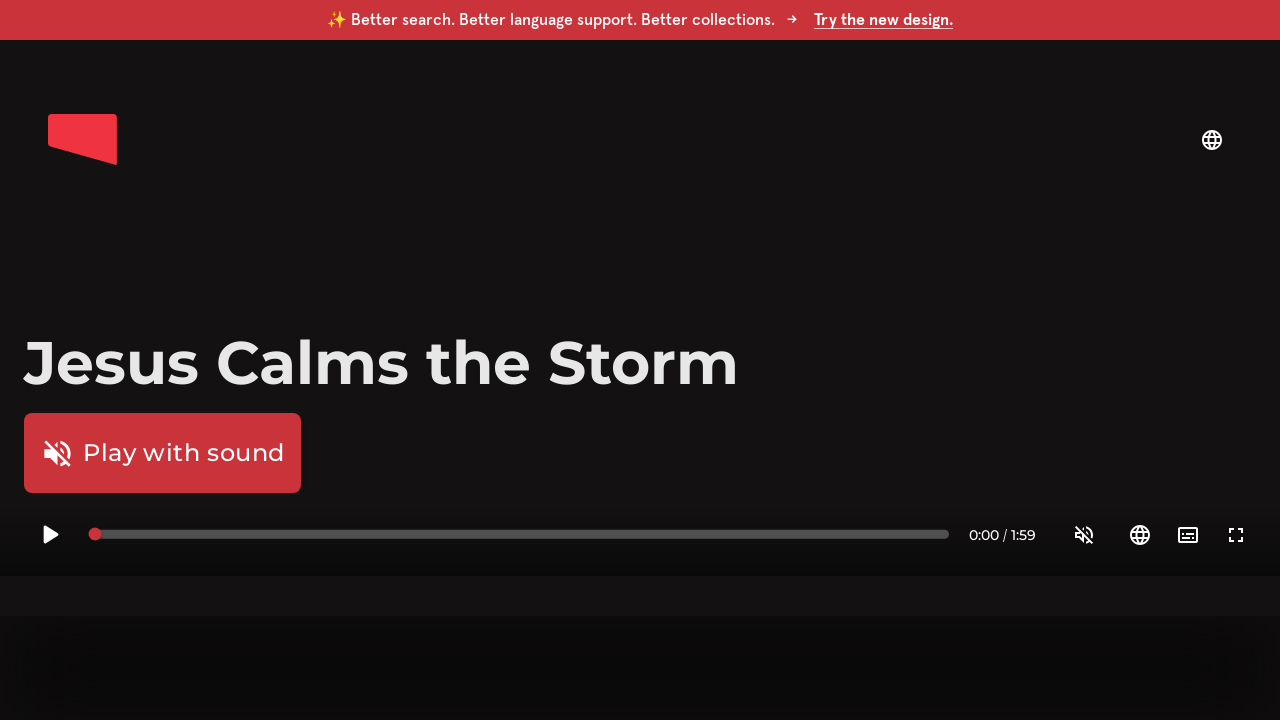

Counted 1 video element(s) on the page
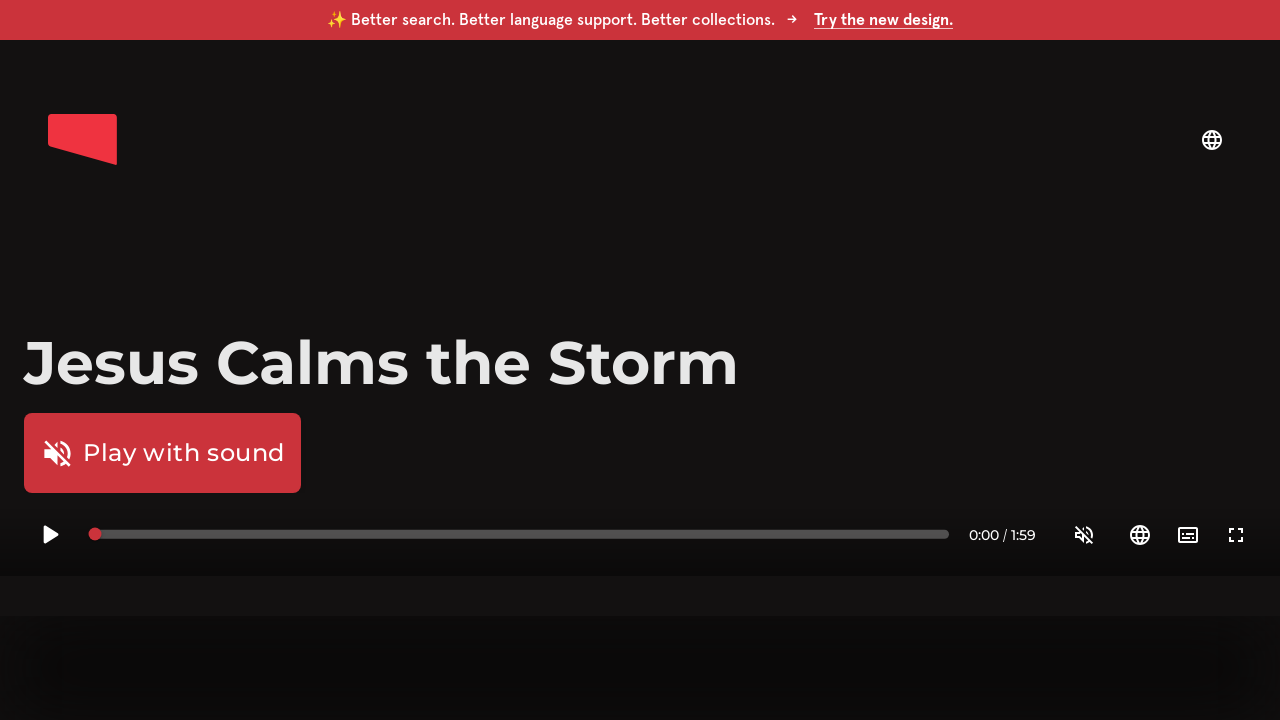

Retrieved video ready states: [0]
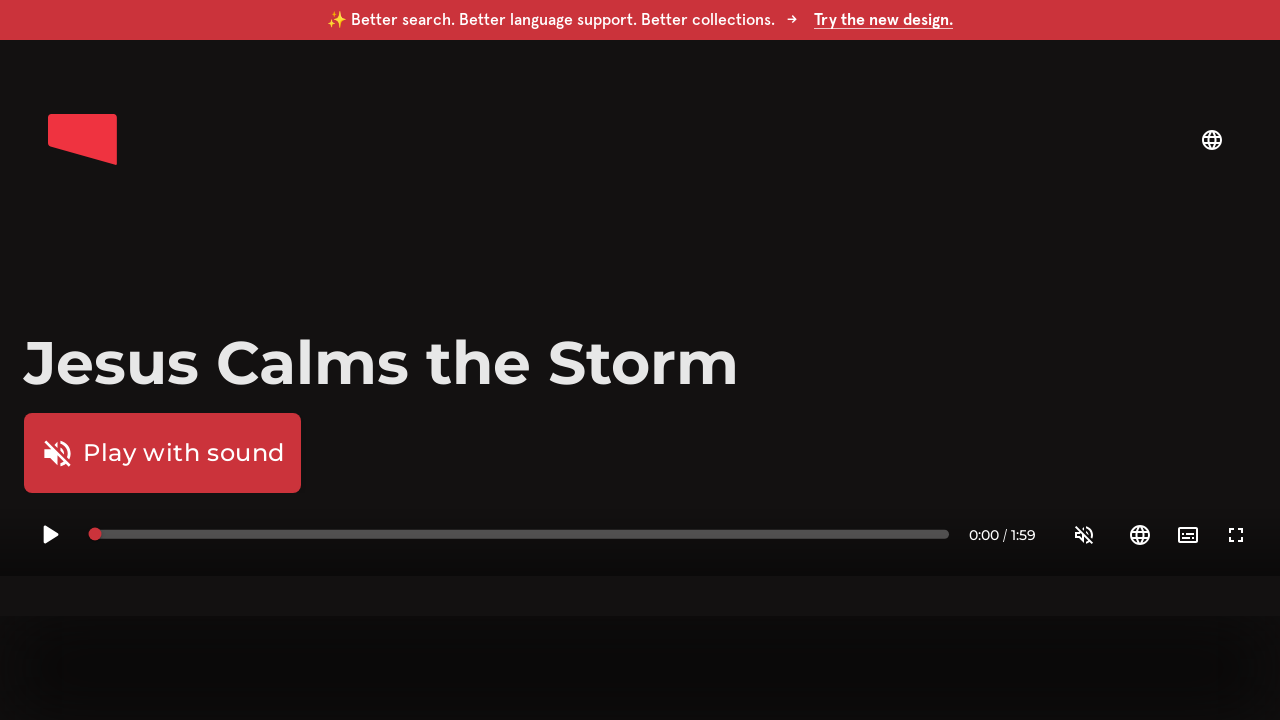

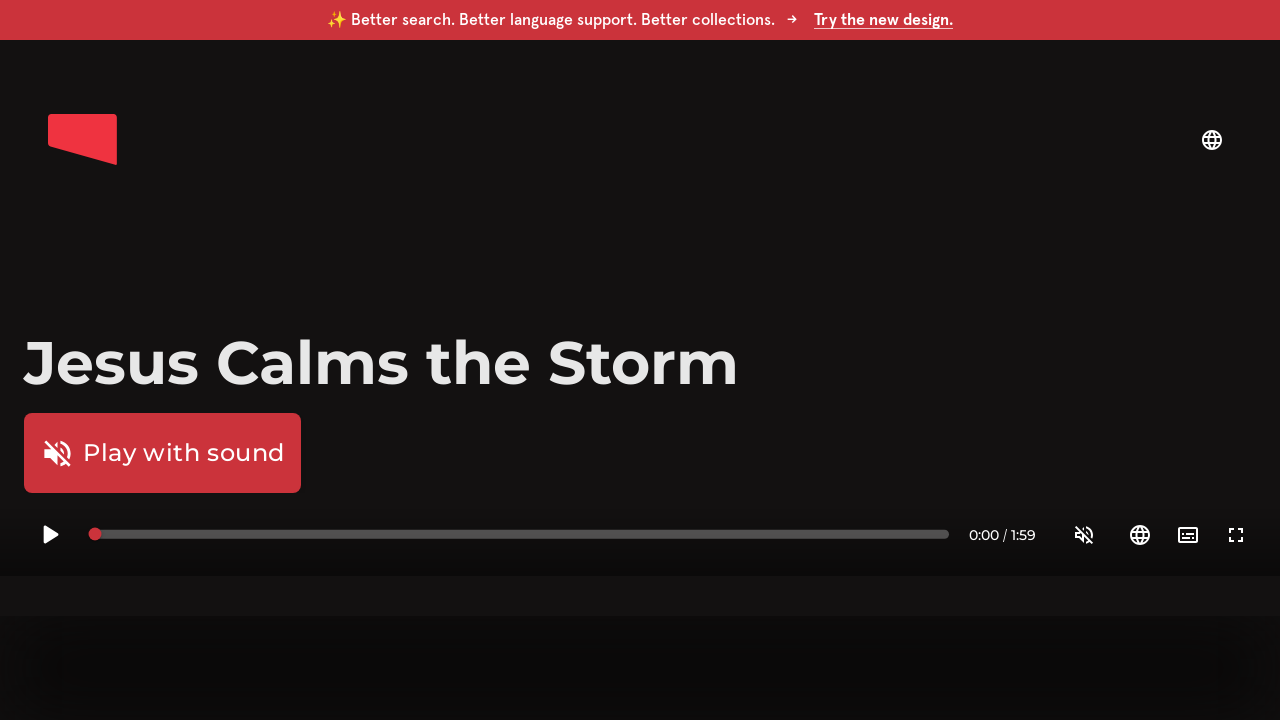